Tests an e-commerce vegetable shopping cart by searching for specific vegetables and adding them to cart

Starting URL: https://rahulshettyacademy.com/seleniumPractise/#/

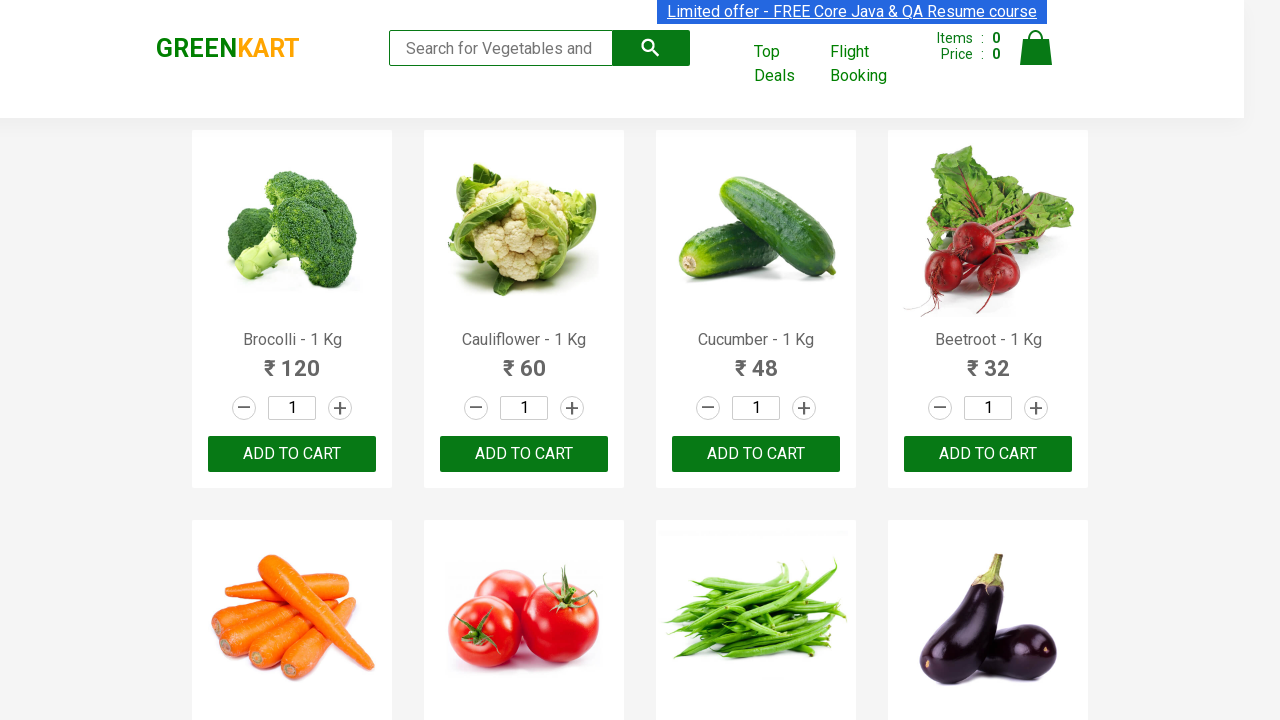

Retrieved all product names from the page
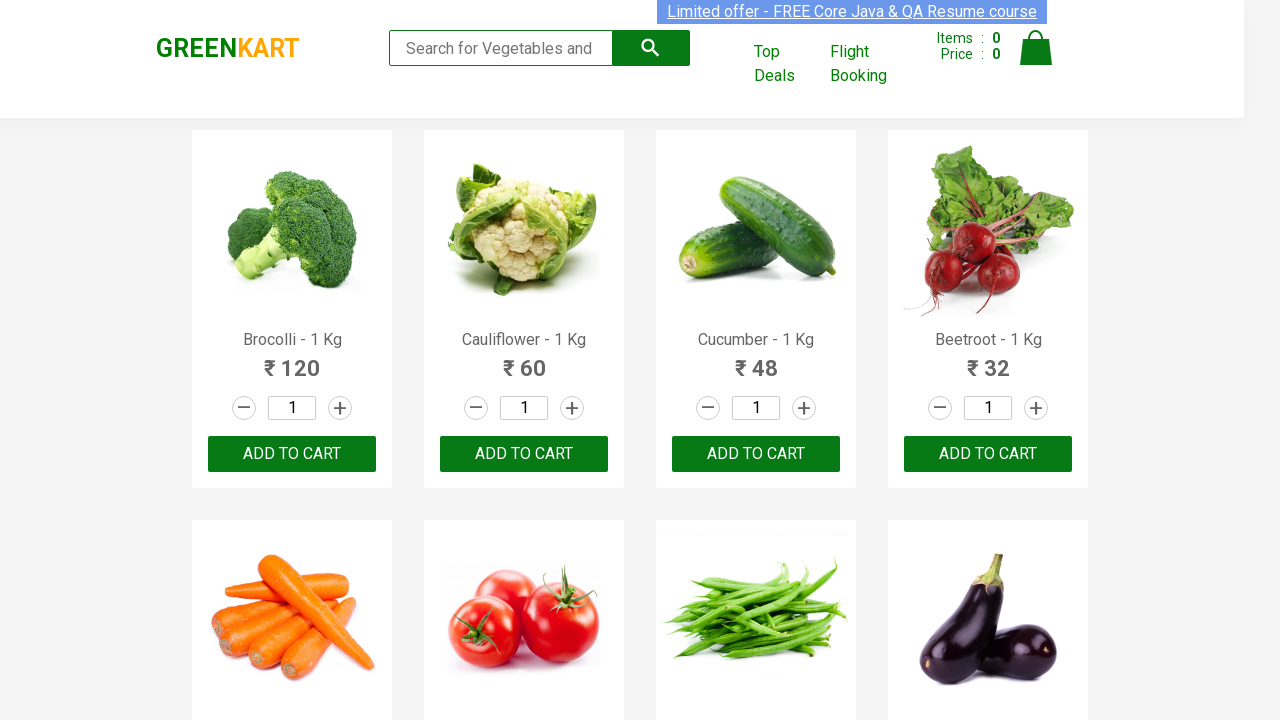

Retrieved all ADD TO CART buttons from the page
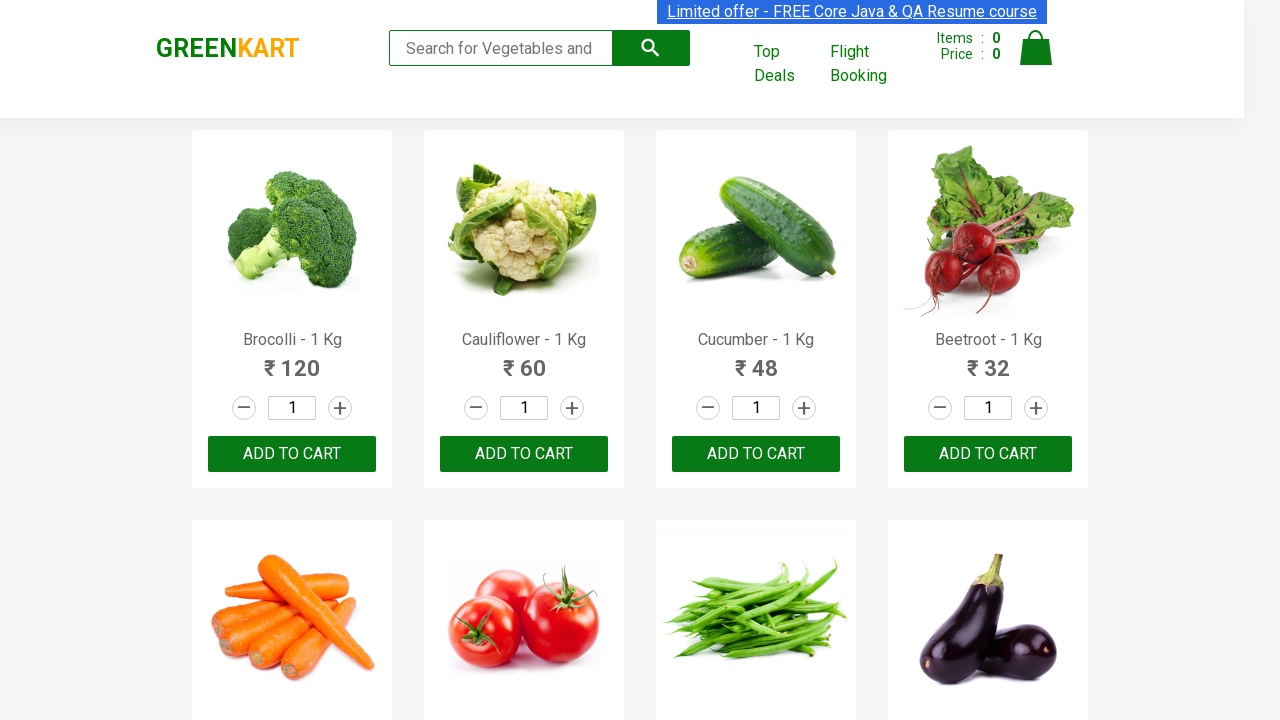

Added 'Brocolli - 1 Kg' to cart at (292, 454) on button:text('ADD TO CART') >> nth=0
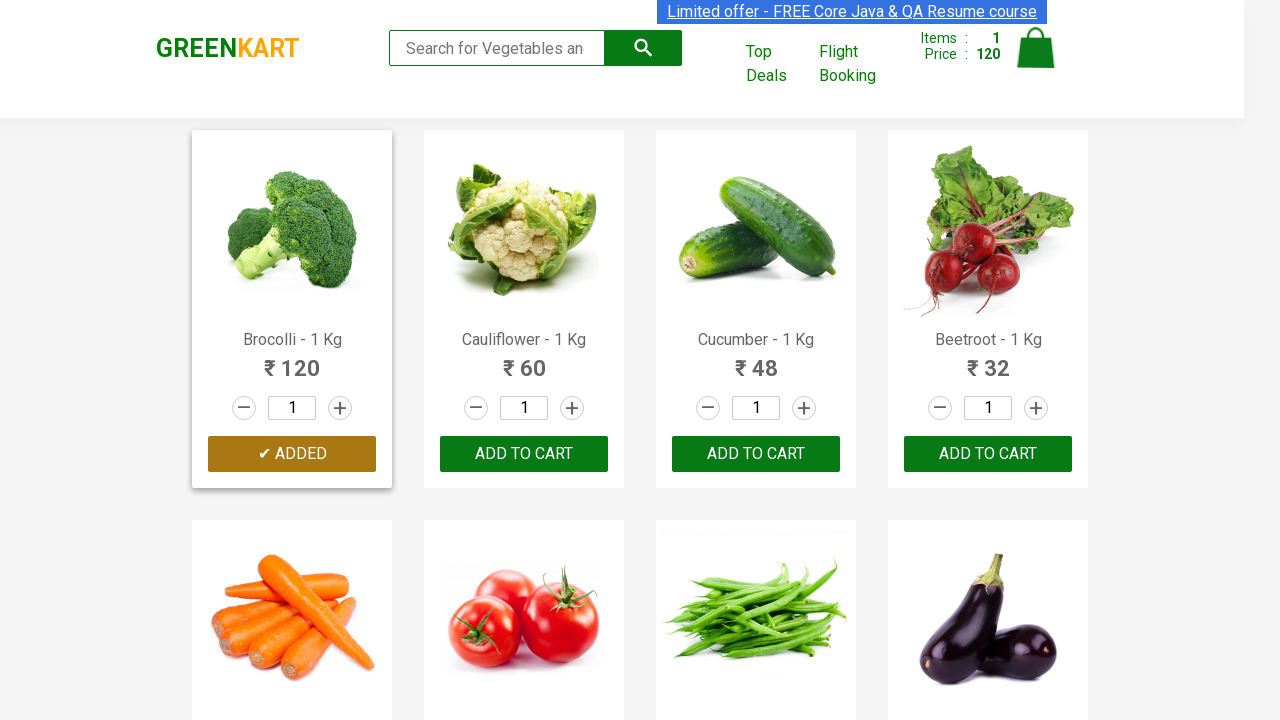

Added 'Cauliflower - 1 Kg' to cart at (756, 454) on button:text('ADD TO CART') >> nth=1
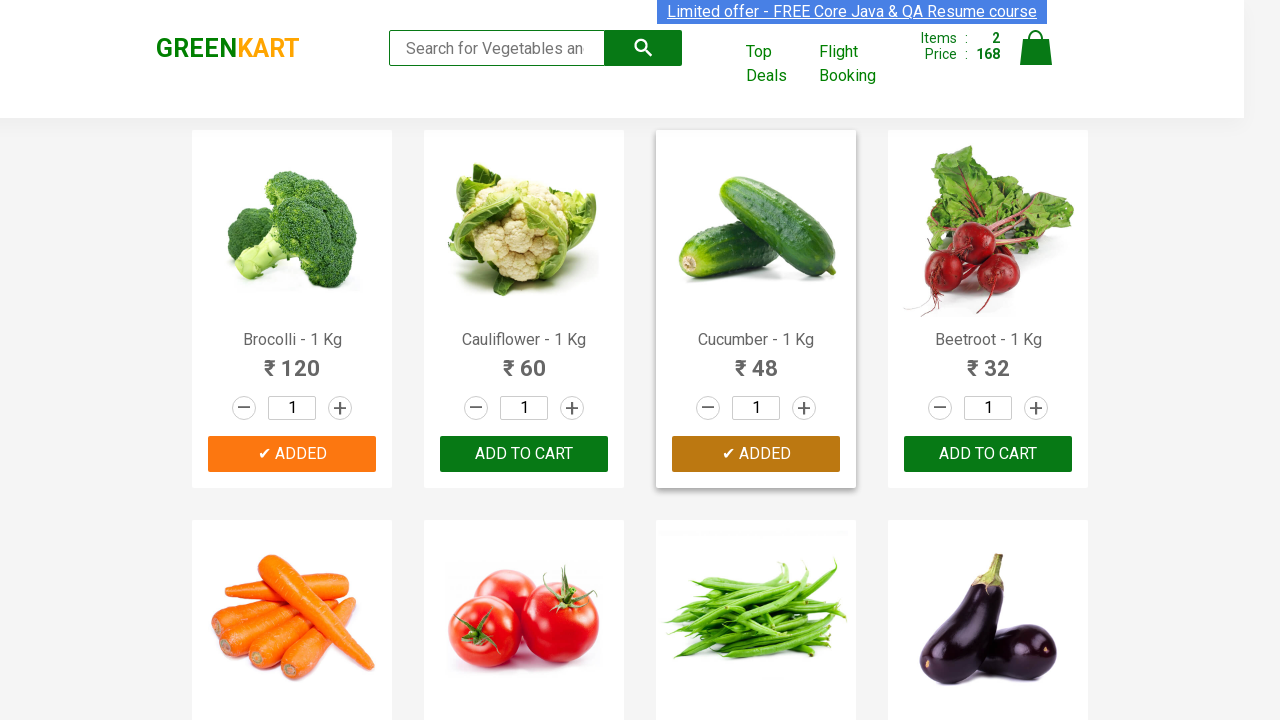

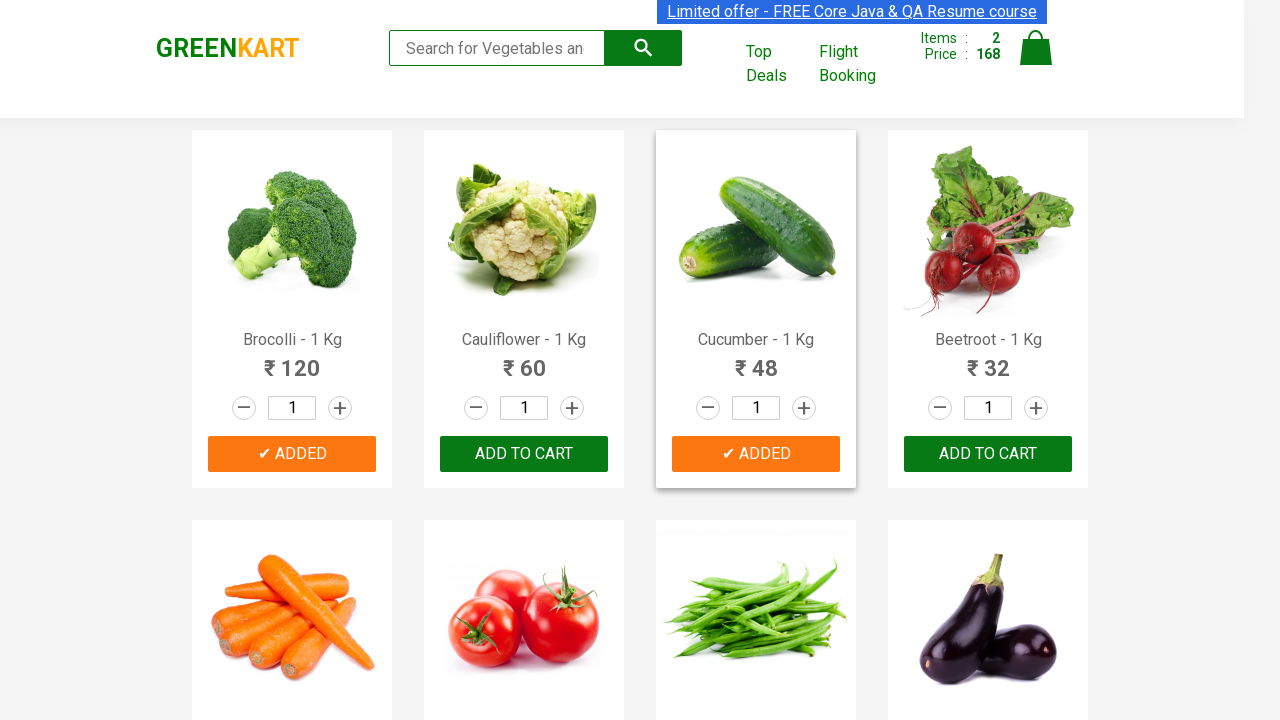